Clicks on Submit menu item and verifies the submenu header text

Starting URL: http://www.99-bottles-of-beer.net/

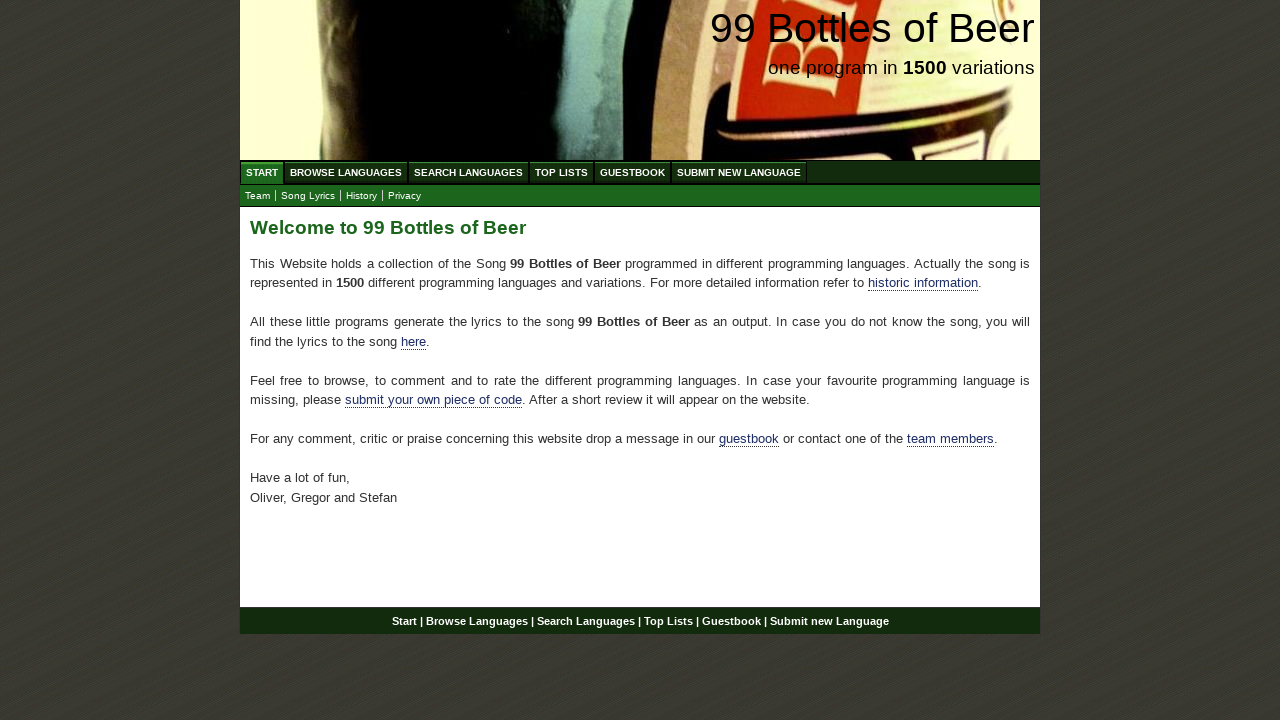

Clicked on Submit menu item at (739, 172) on xpath=//*[@id='menu']/li[6]/a
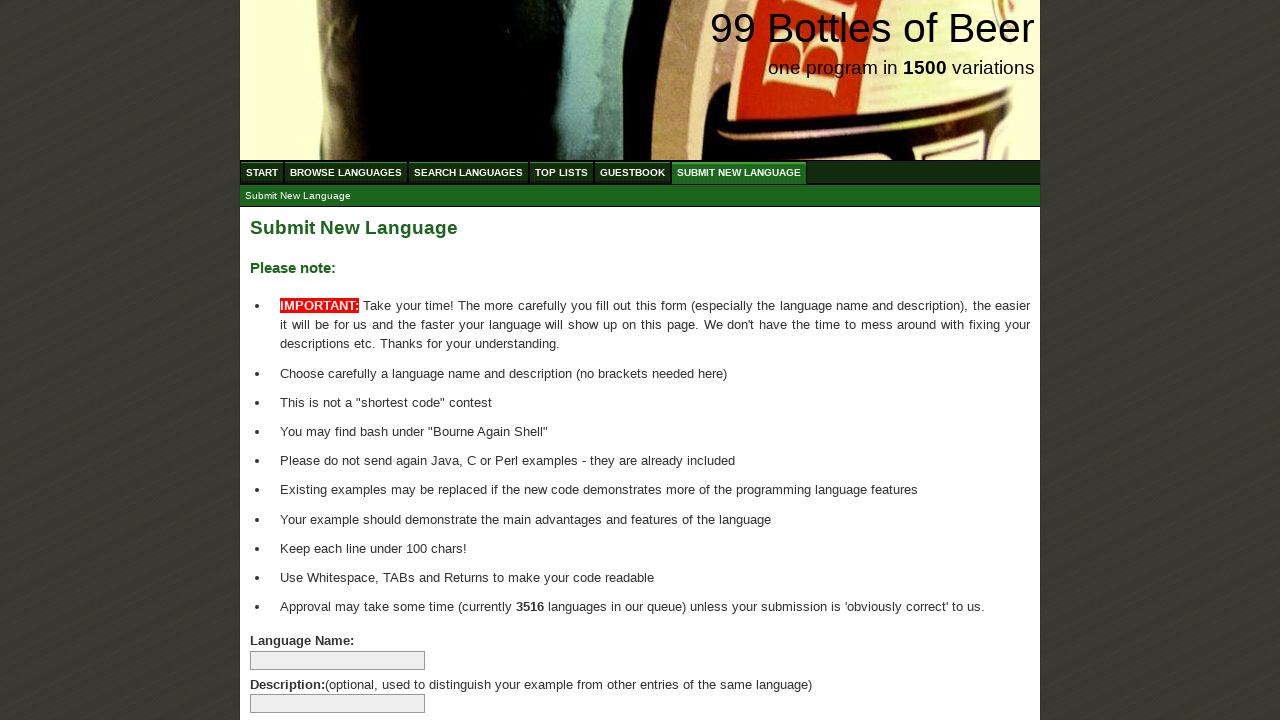

Located submenu header element
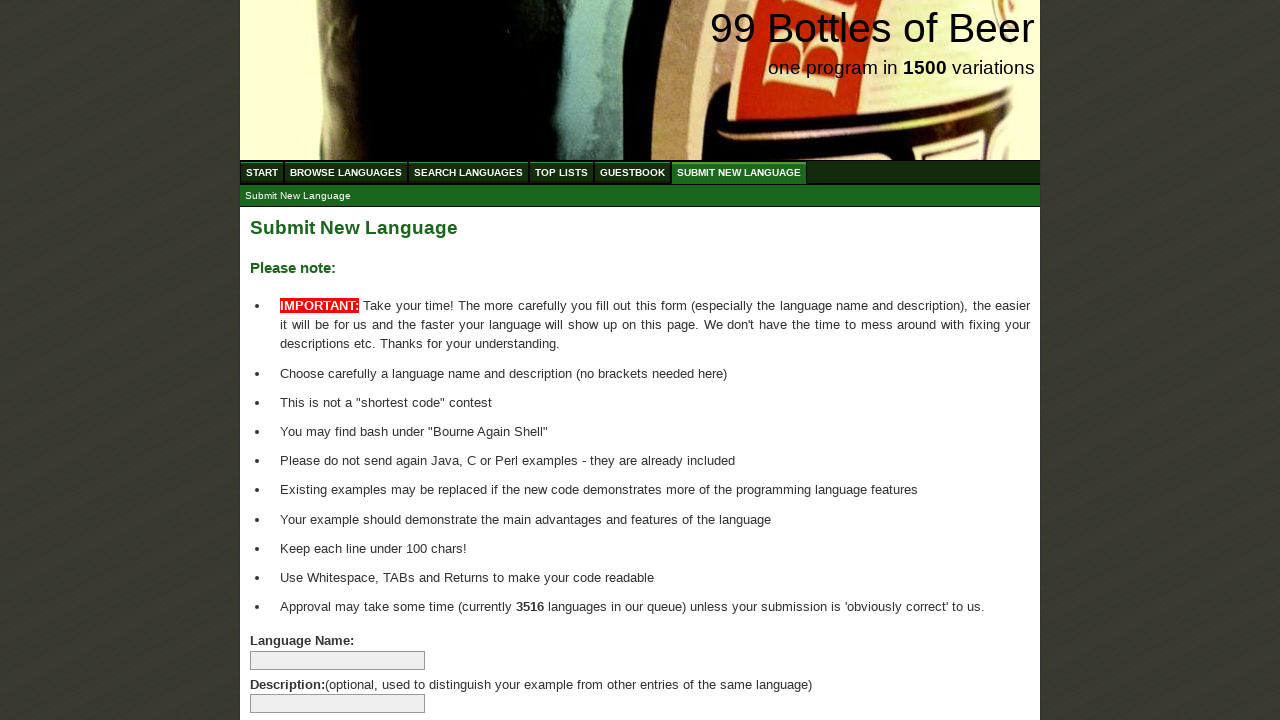

Submenu header element is now visible and ready
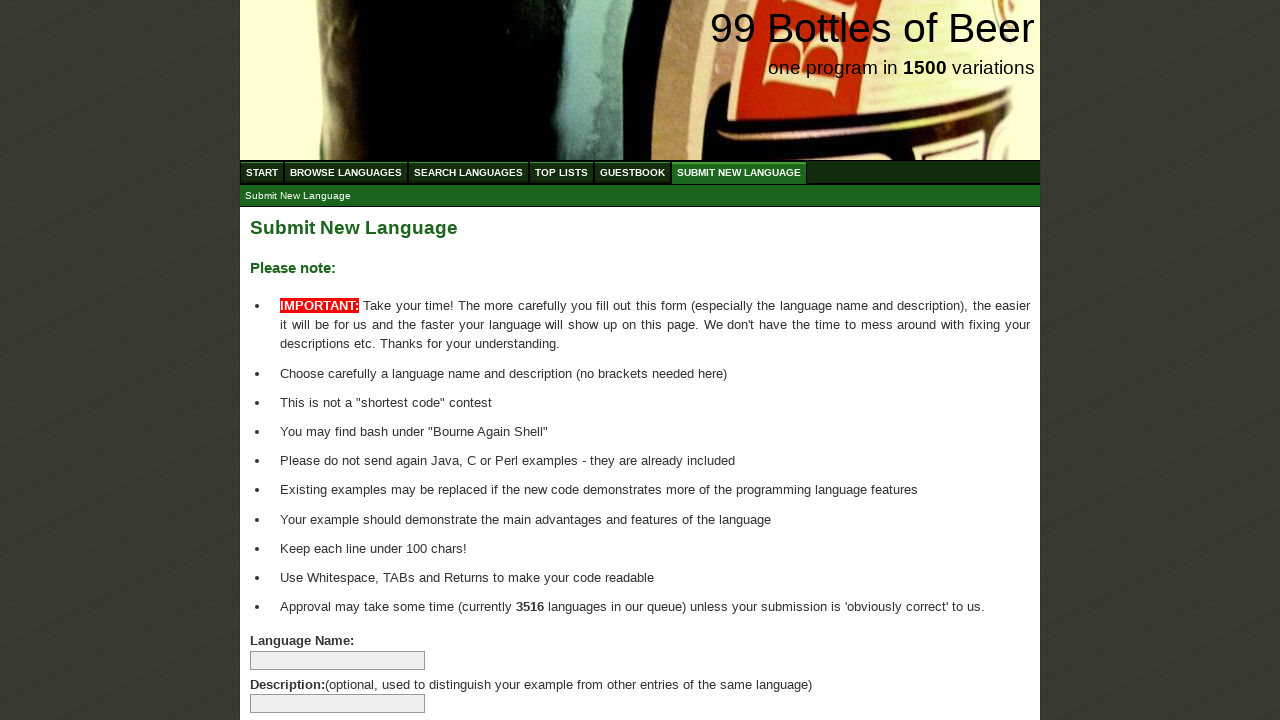

Verified submenu header text equals 'Submit New Language'
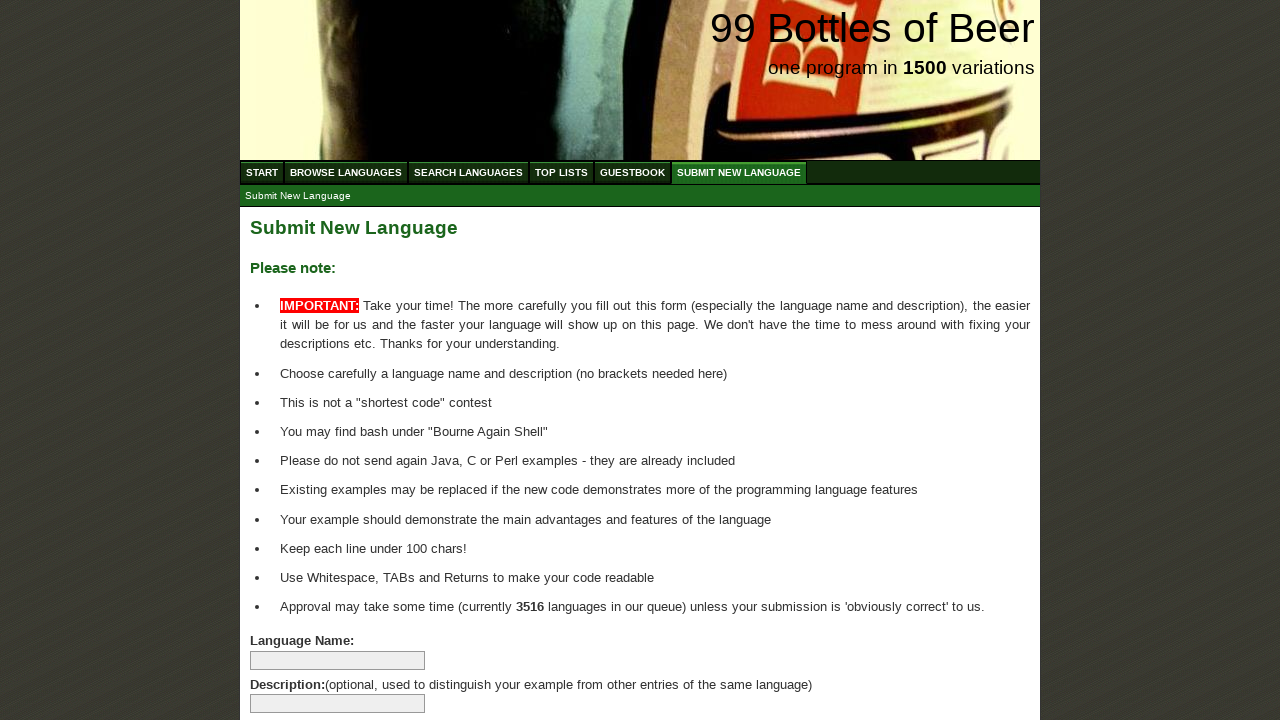

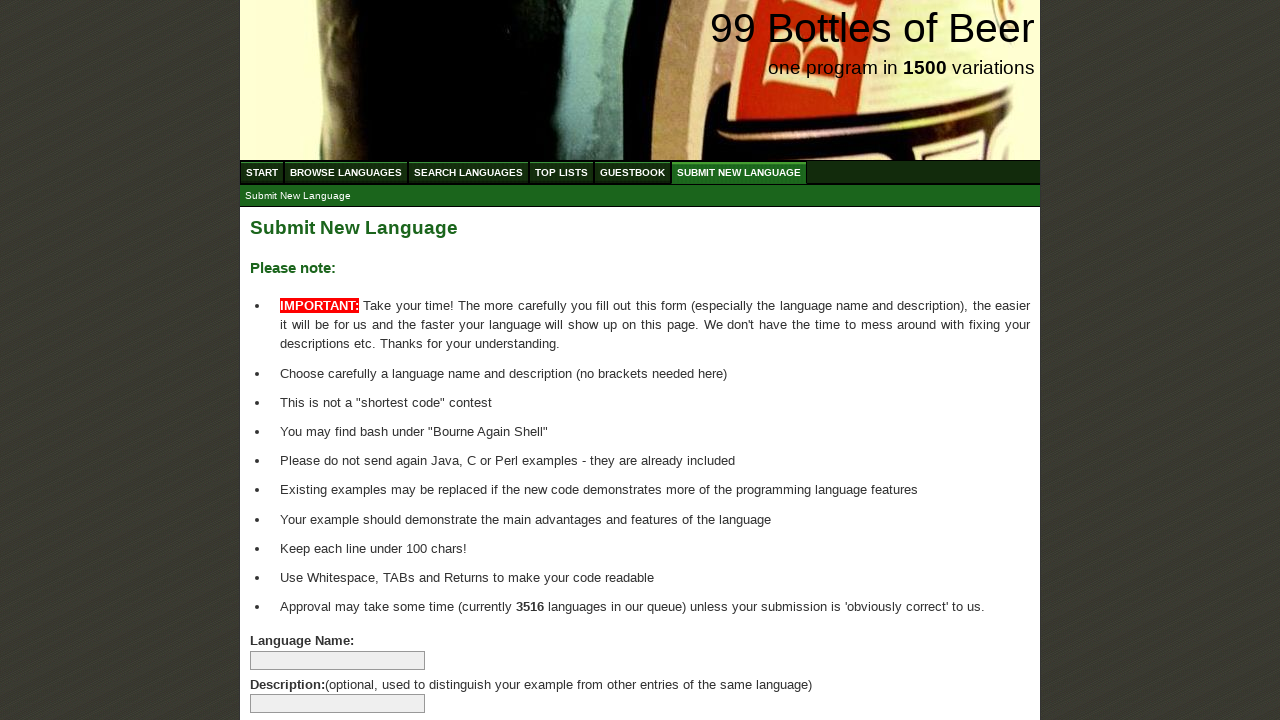